Tests confirmation alert handling by clicking a button that triggers a confirm dialog, accepting it, and verifying the resulting text on the page

Starting URL: https://testautomationpractice.blogspot.com/

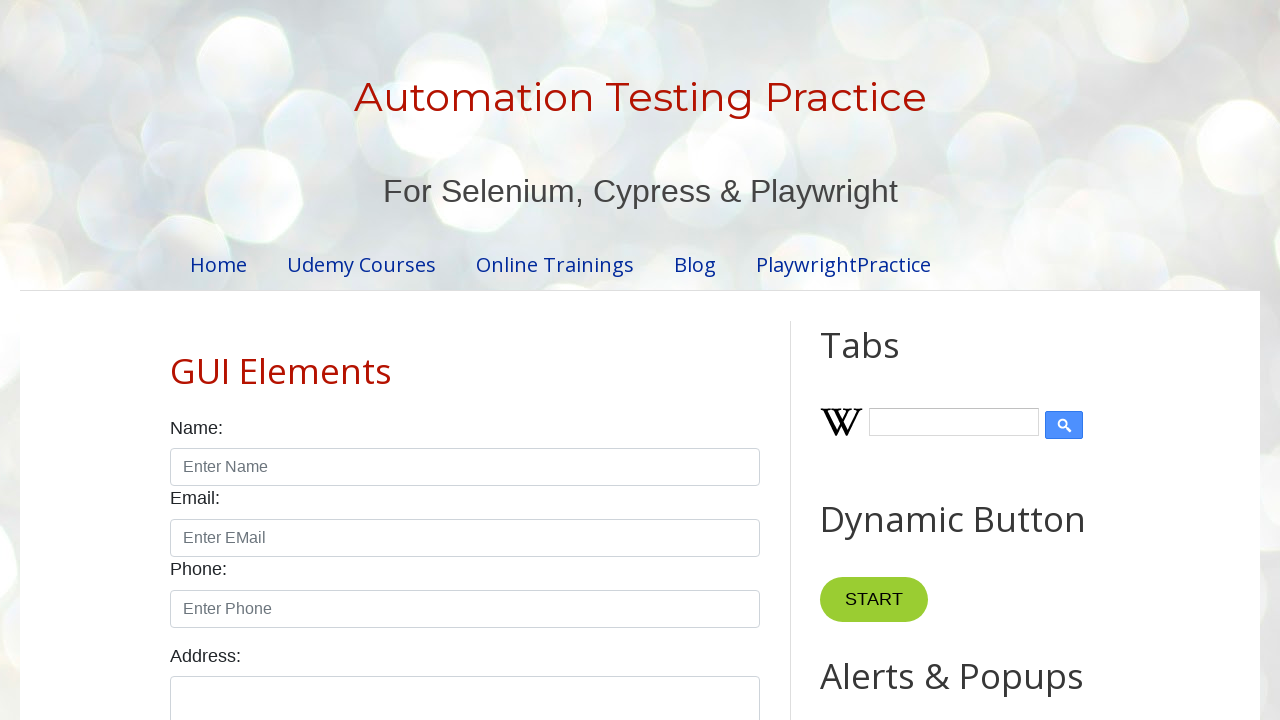

Set up dialog handler to accept confirmation alerts
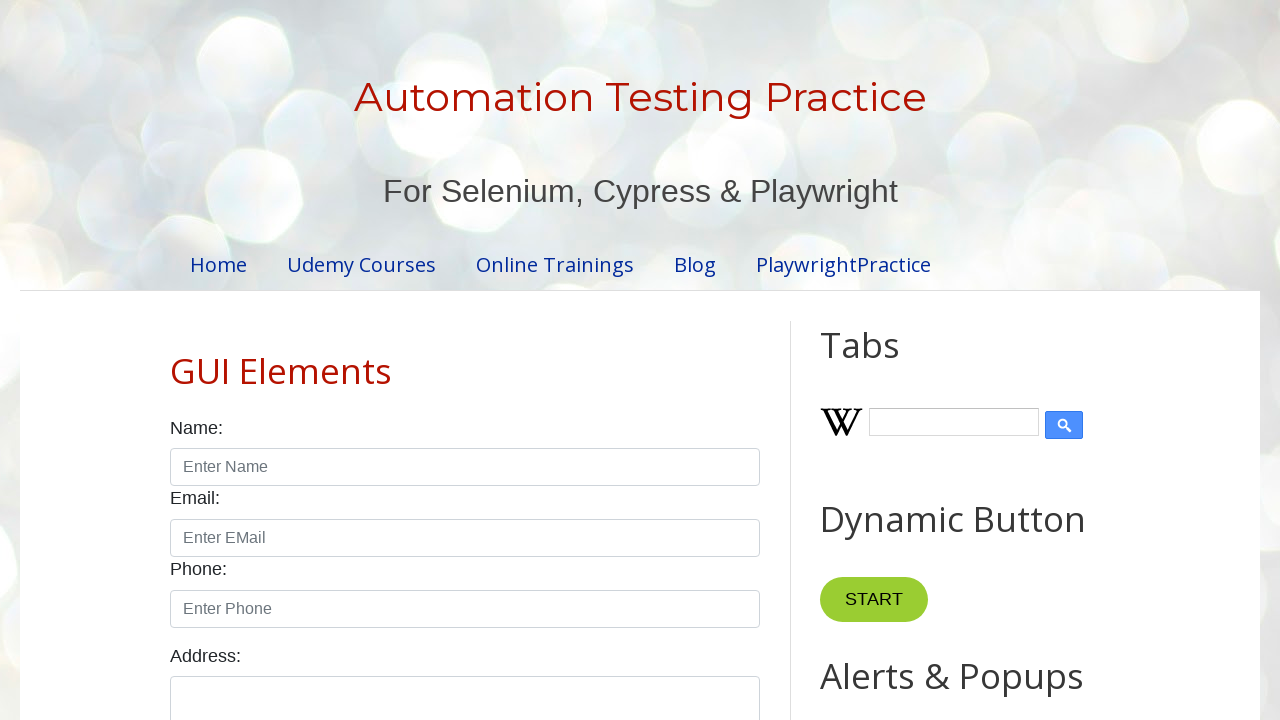

Clicked Confirmation Alert button at (912, 360) on xpath=//button[contains(text(),'Confirmation Alert')]
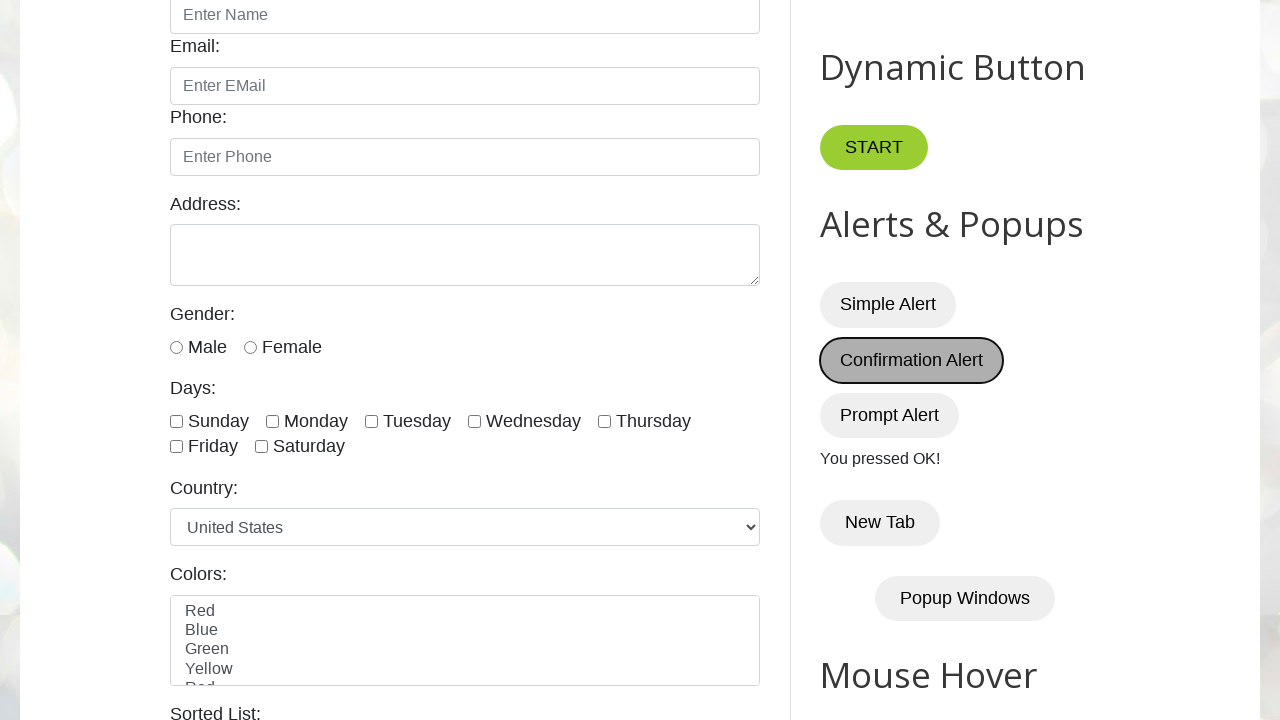

Waited for result text element to appear after accepting alert
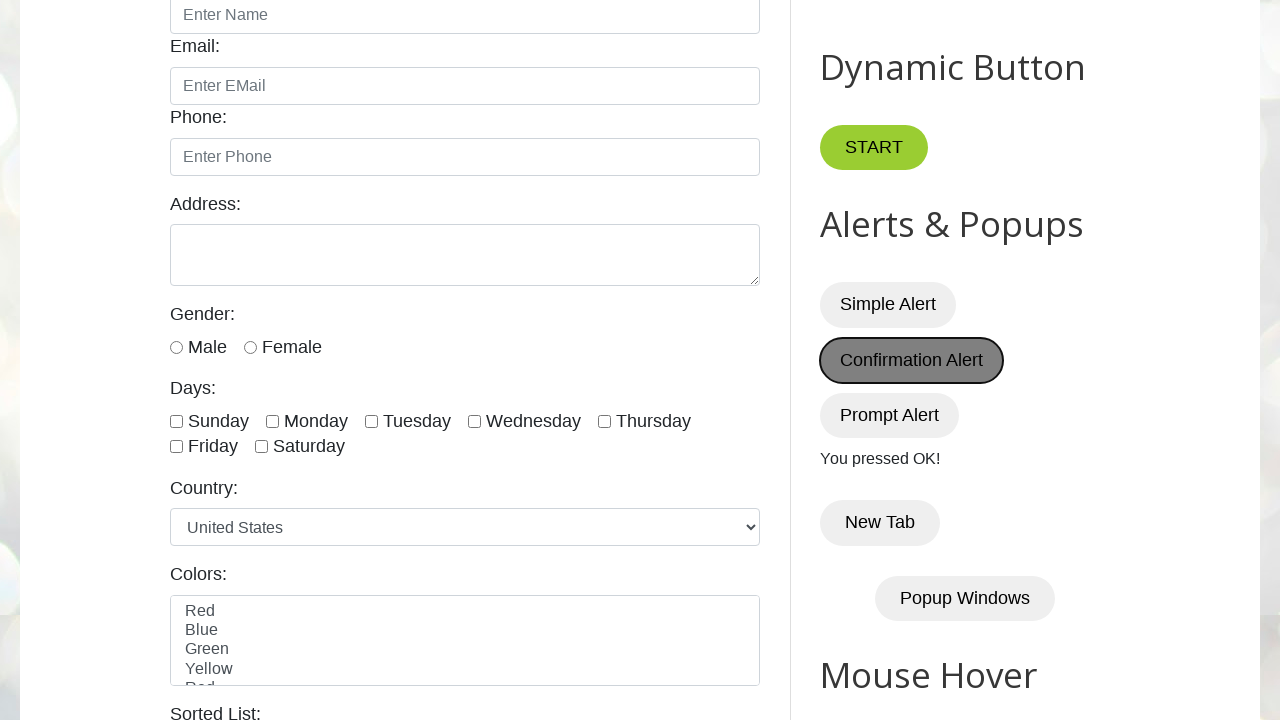

Verified result text element is visible with confirmation message
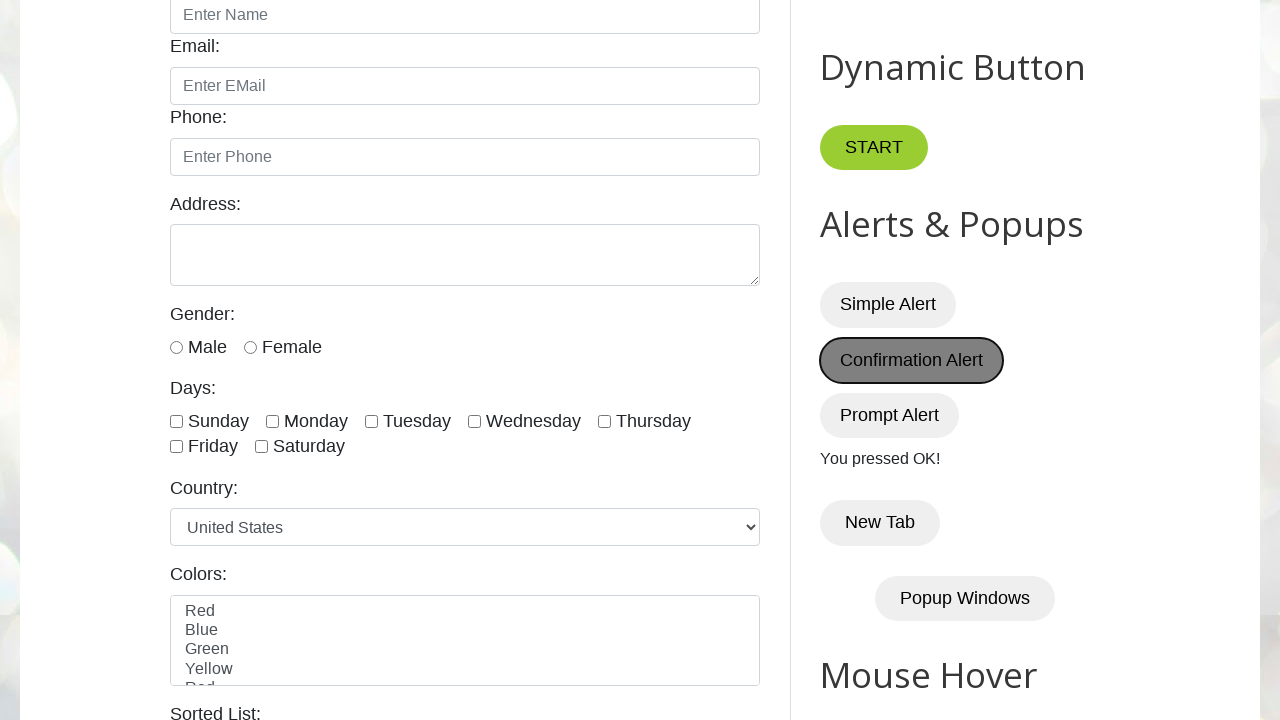

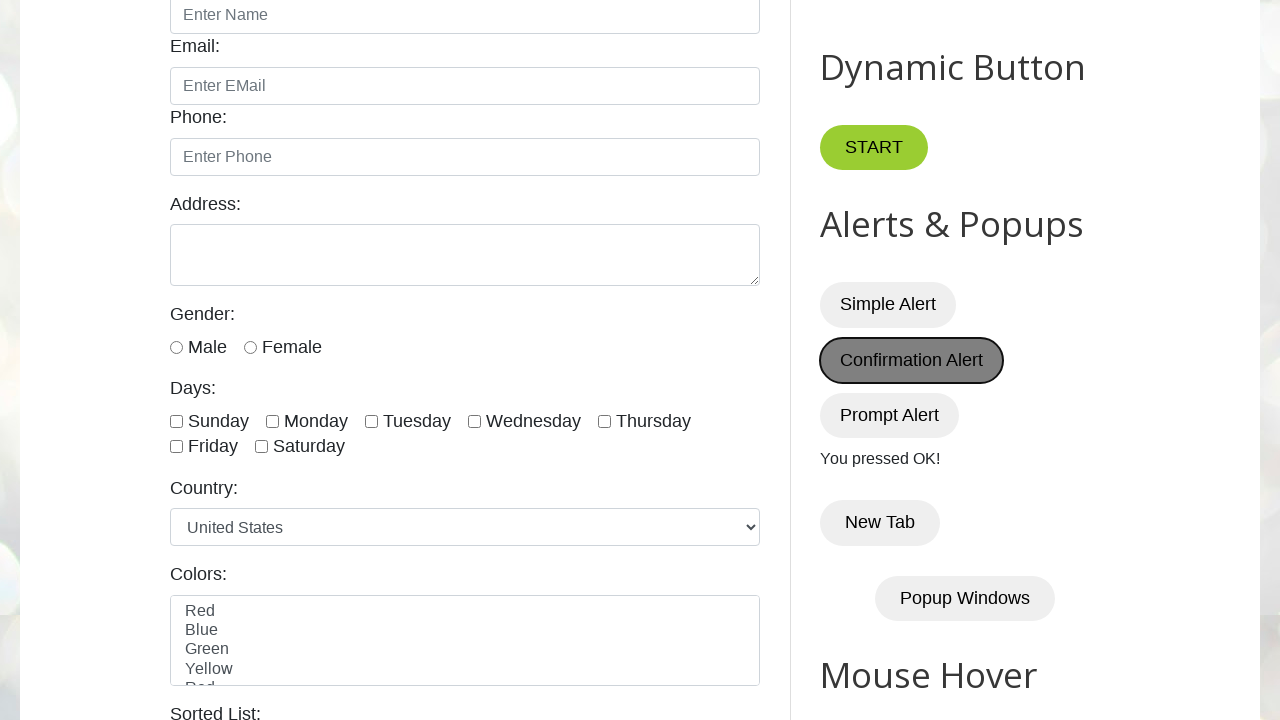